Launches the Yamaha Motor website and verifies the page loads successfully

Starting URL: https://yamaha-motor.com/

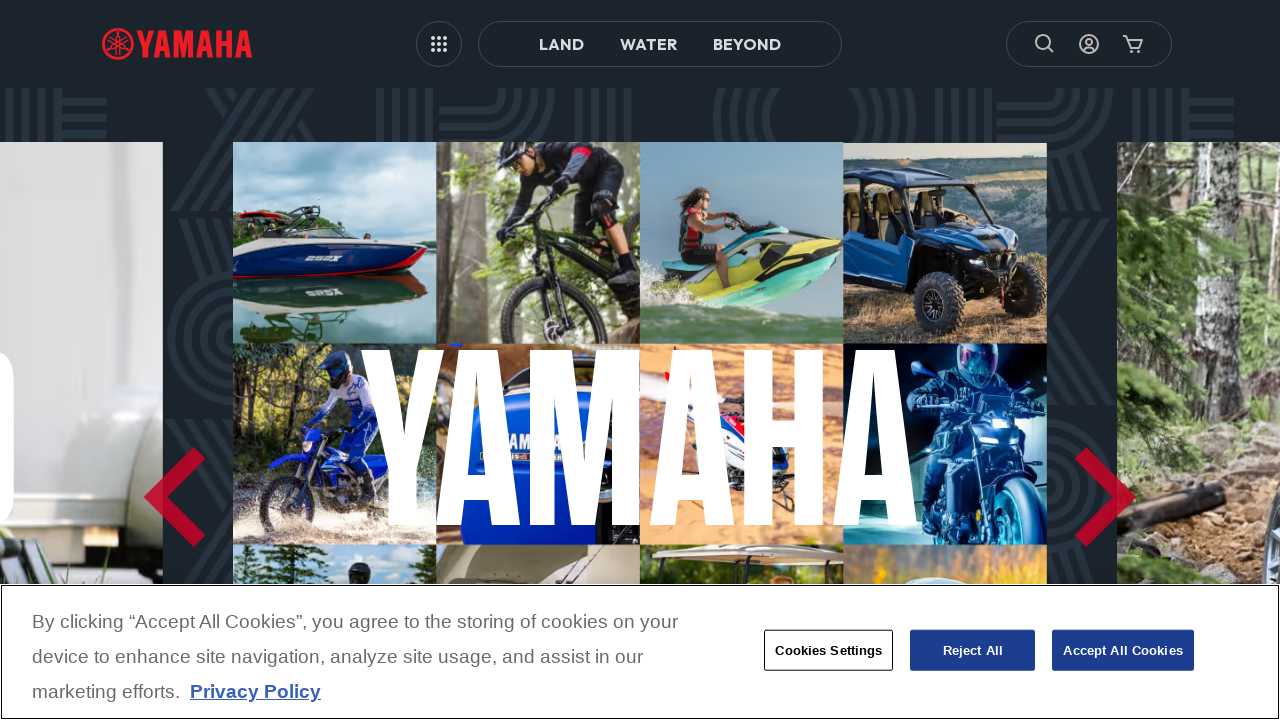

Yamaha Motor website loaded completely (DOM content loaded)
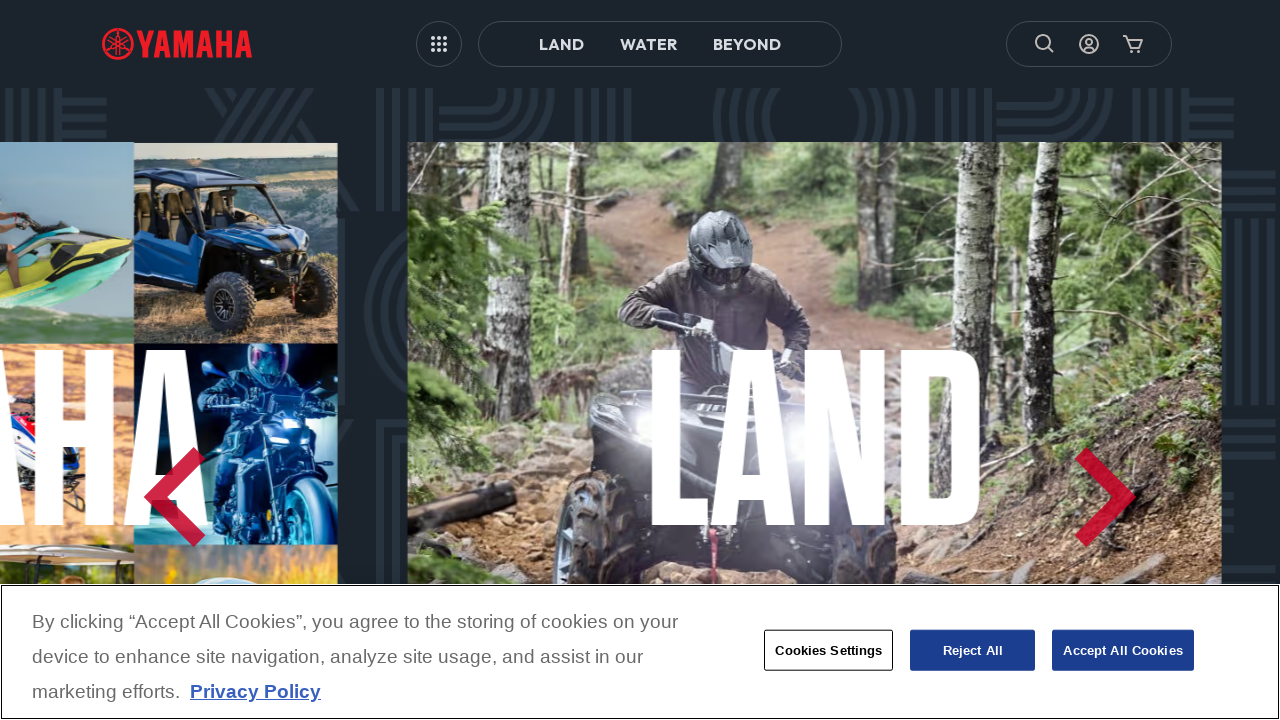

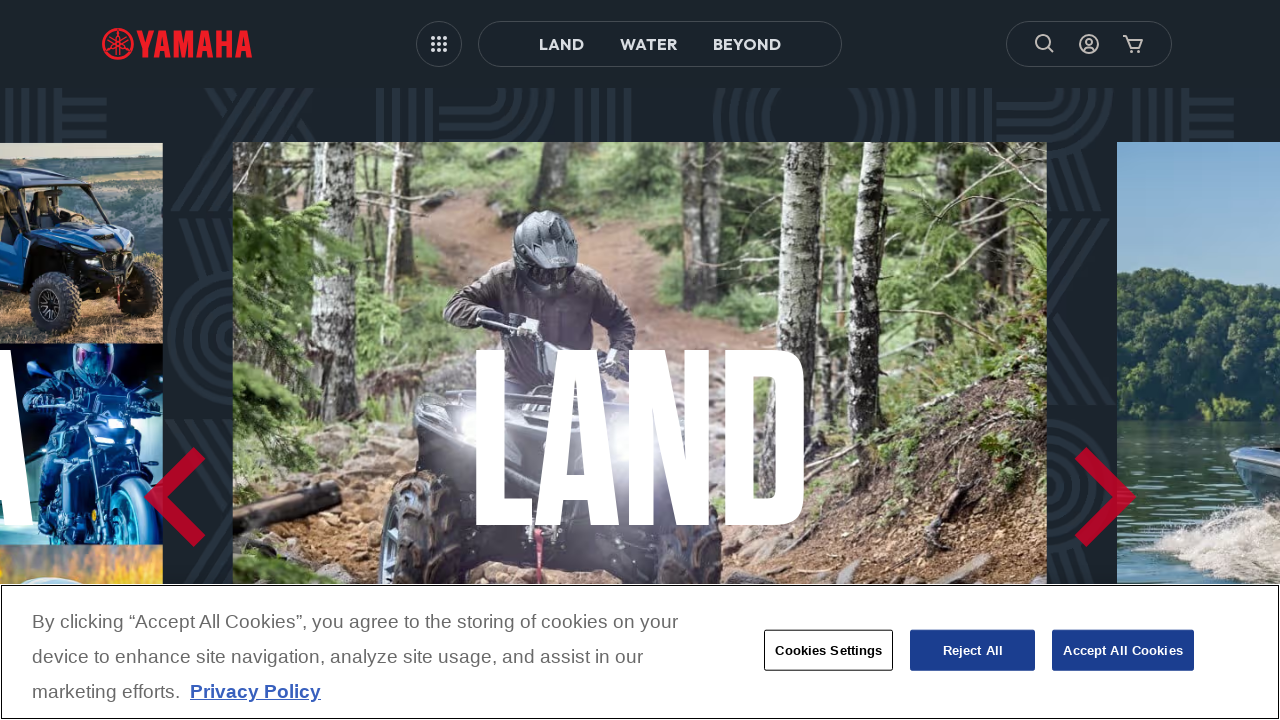